Tests marking a todo as completed by adding a todo item, then clicking the toggle checkbox to mark it complete.

Starting URL: https://demo.playwright.dev/todomvc/

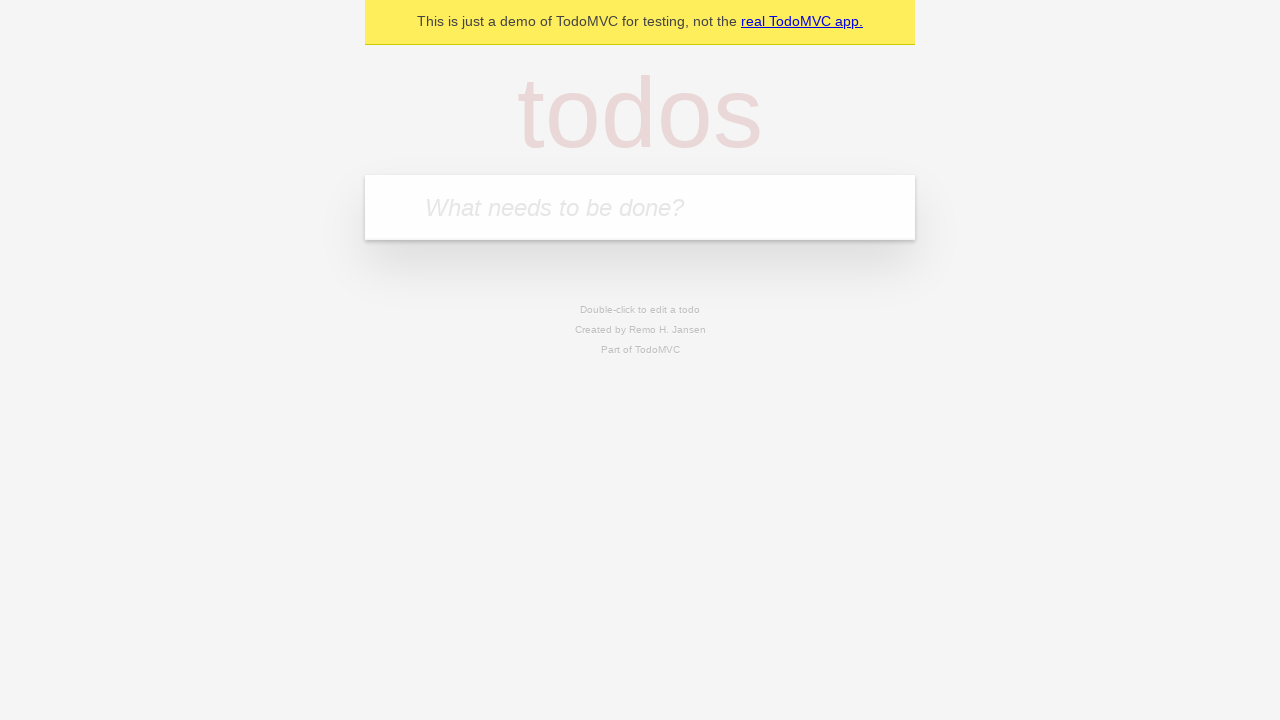

Filled new todo input field with 'Buy groceries' on .new-todo
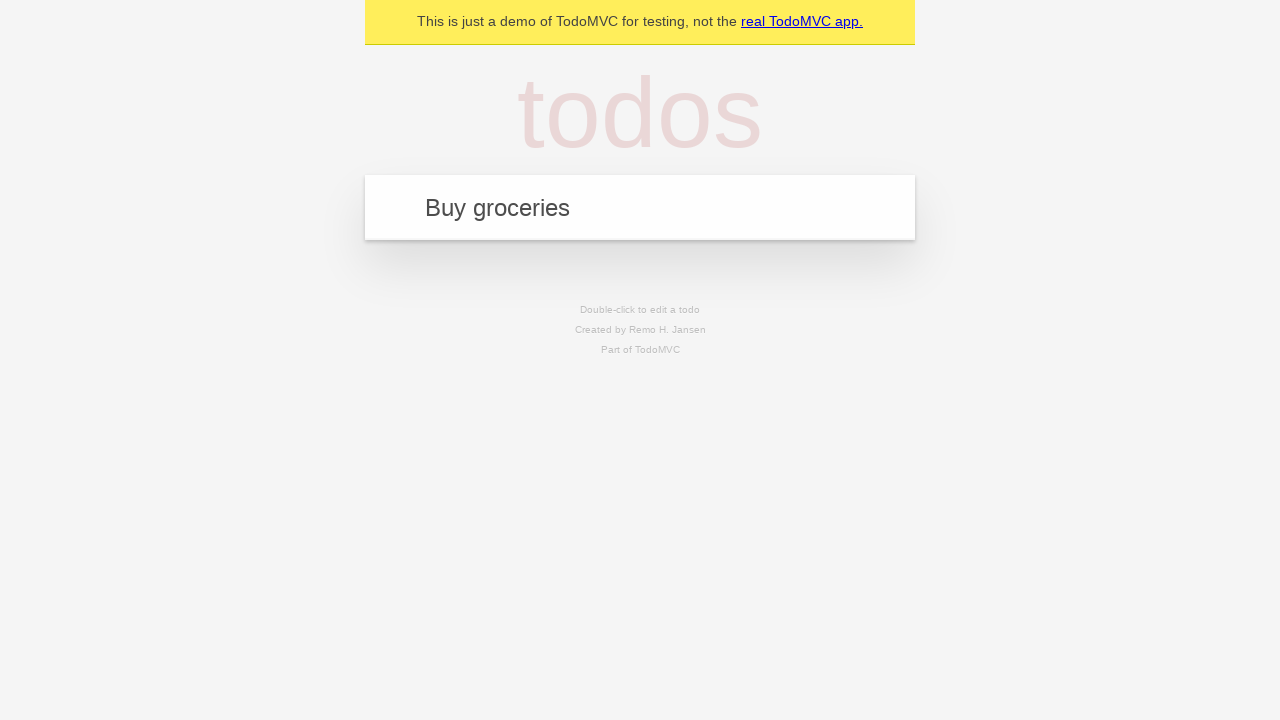

Pressed Enter to add the todo item on .new-todo
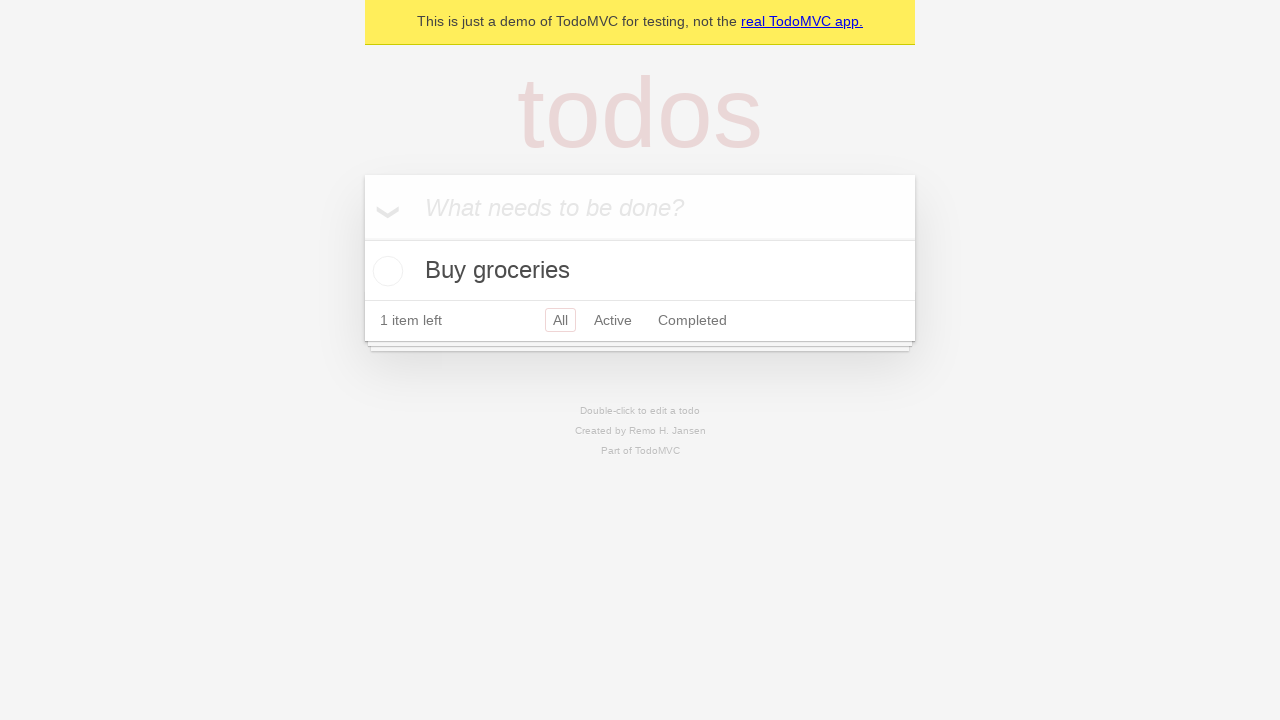

Todo item appeared in the list
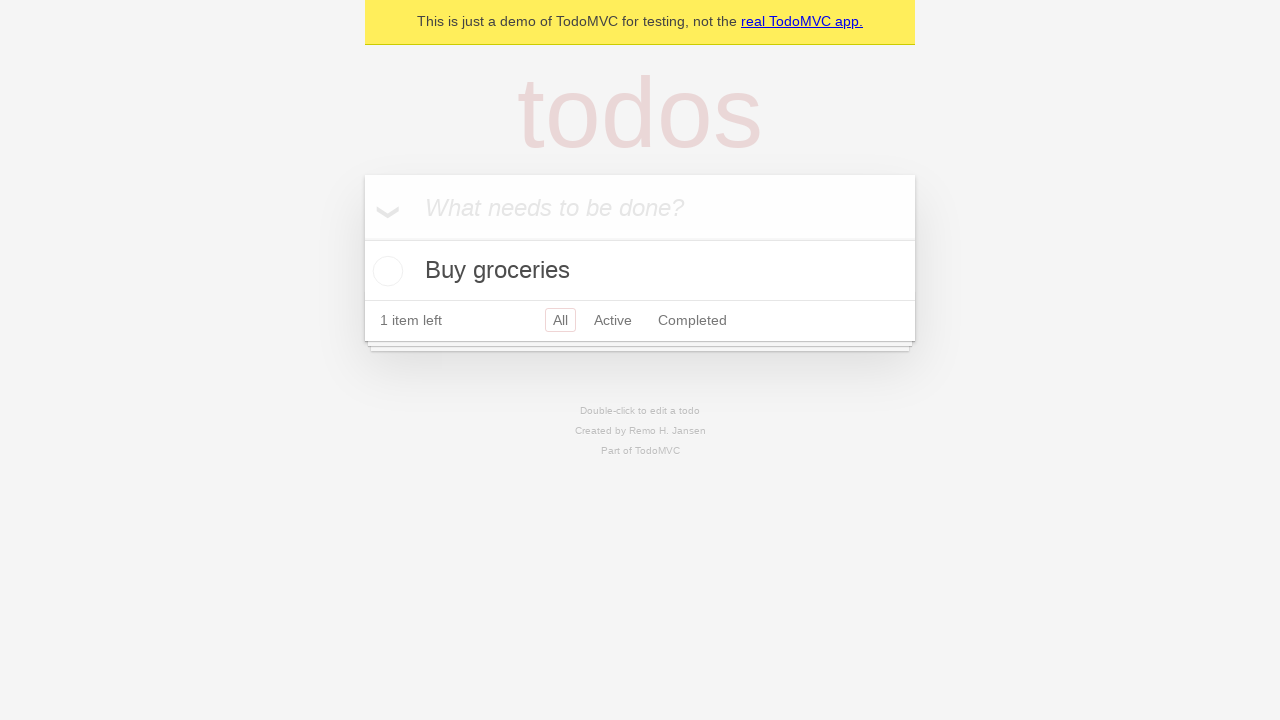

Clicked the toggle checkbox to mark todo as completed at (385, 271) on .todo-list li .toggle
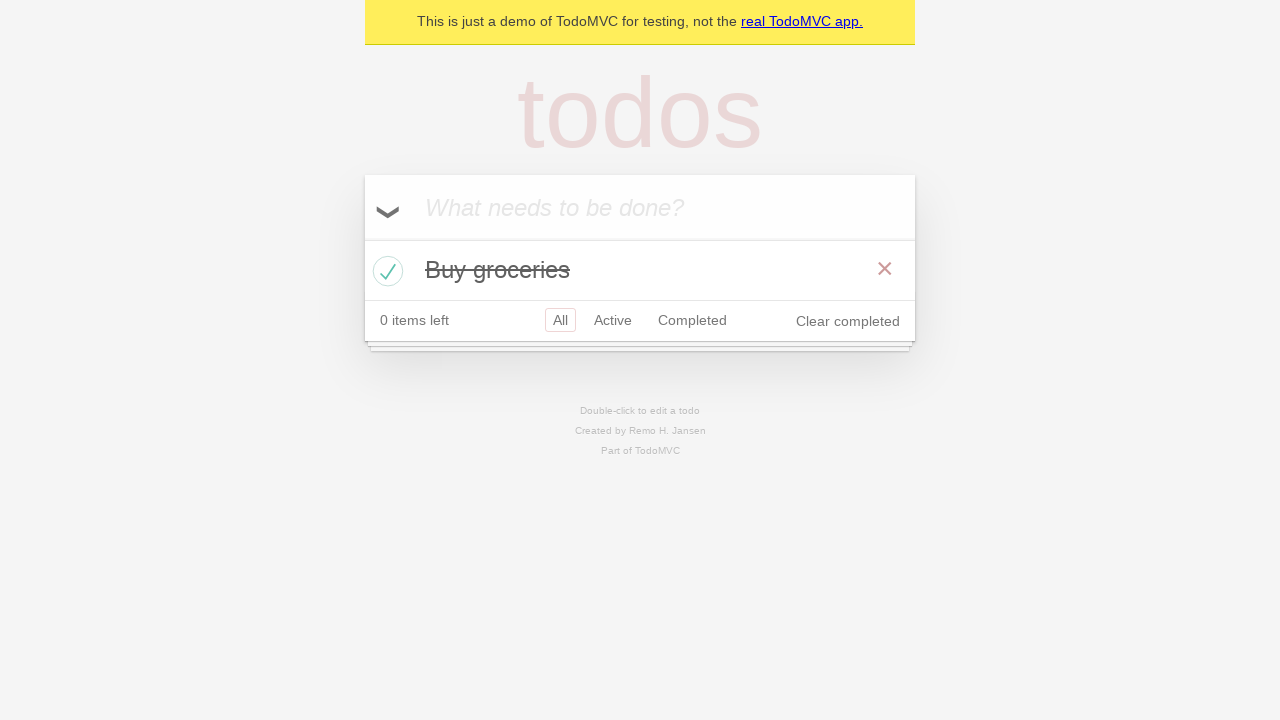

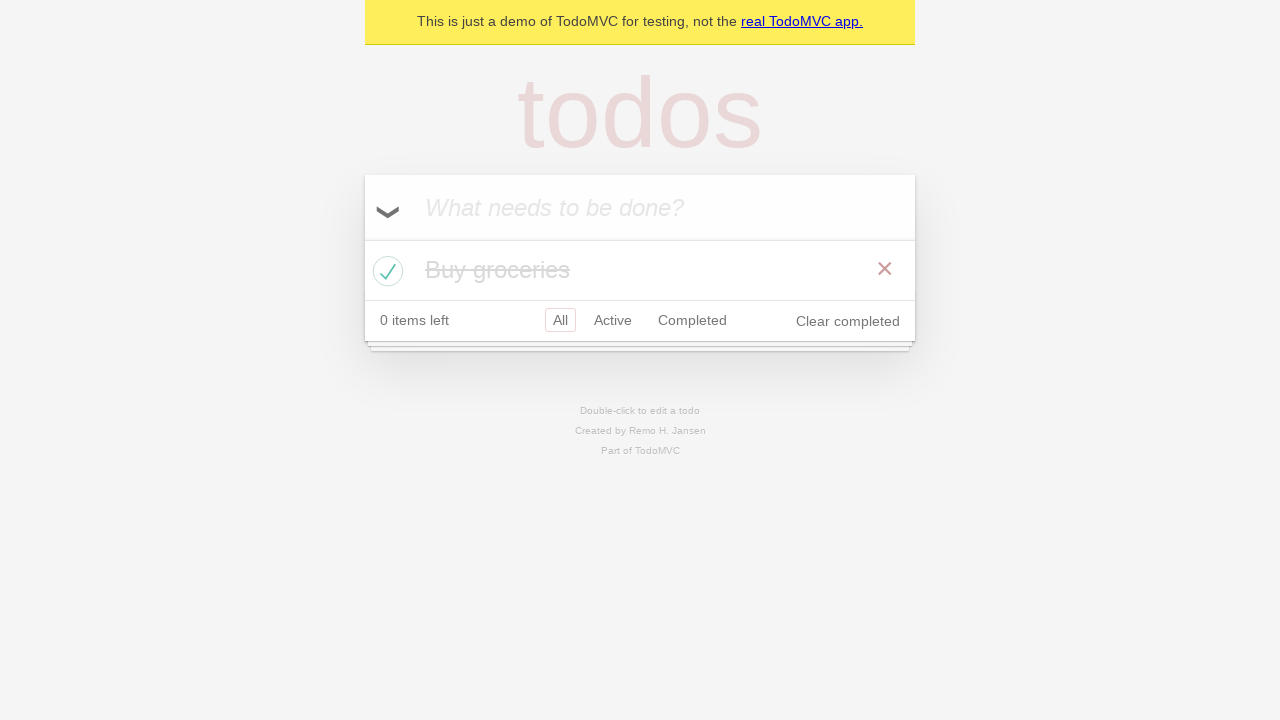